Tests basic page interaction on a demo e-commerce store by locating the cart element and searching for "Hoodie" in the product search field

Starting URL: http://demostore.supersqa.com

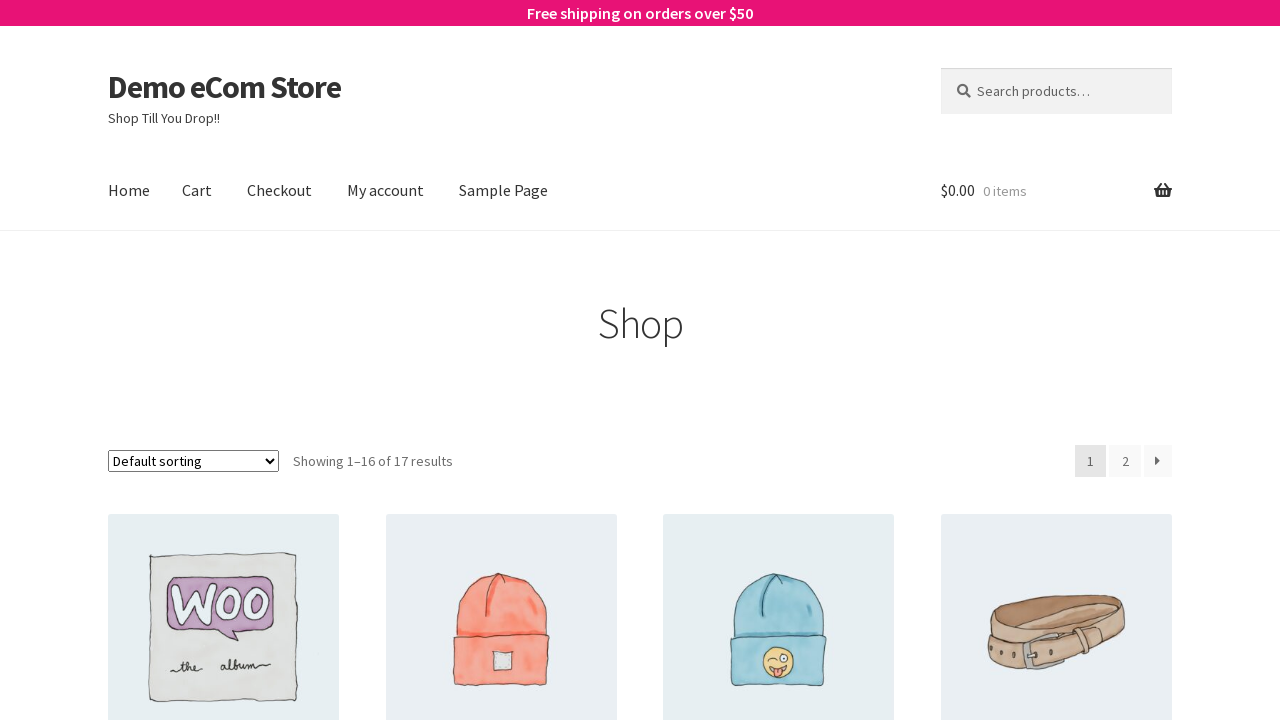

Cart element loaded and ready
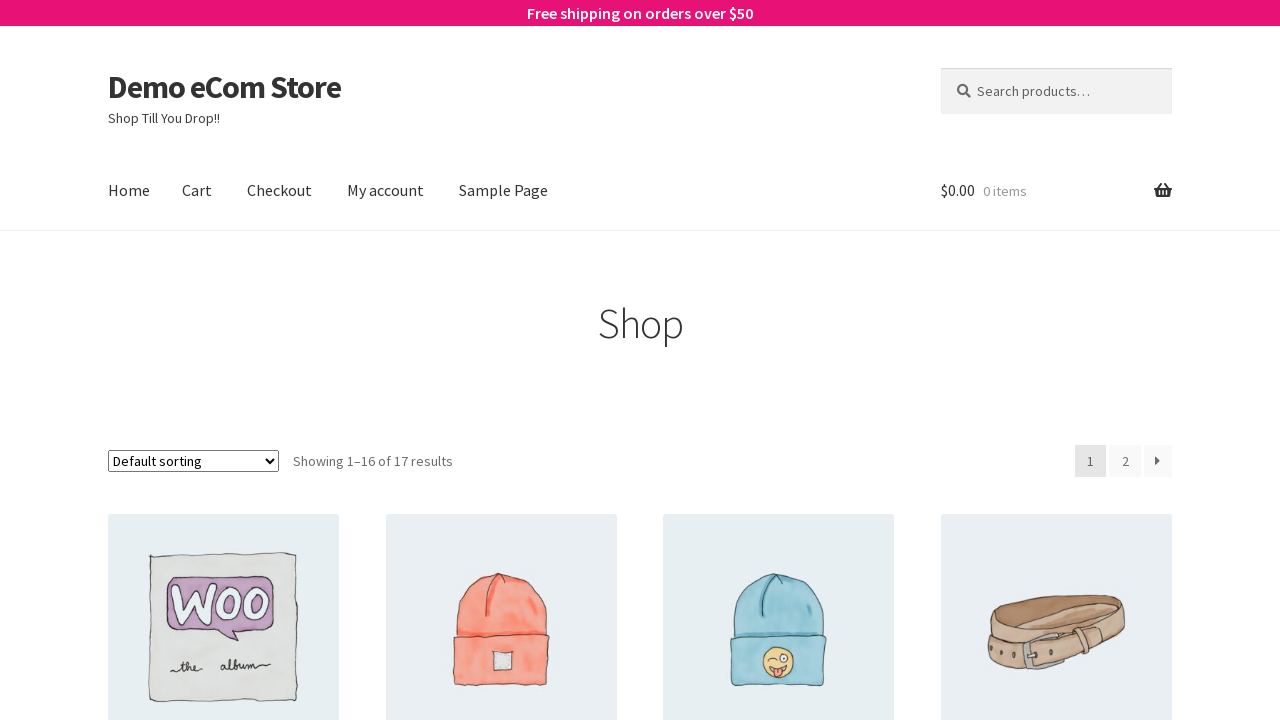

Retrieved cart text: 
			
										
								$0.00 0 items
			
		
					
			
				

	No products in the cart.


			
		
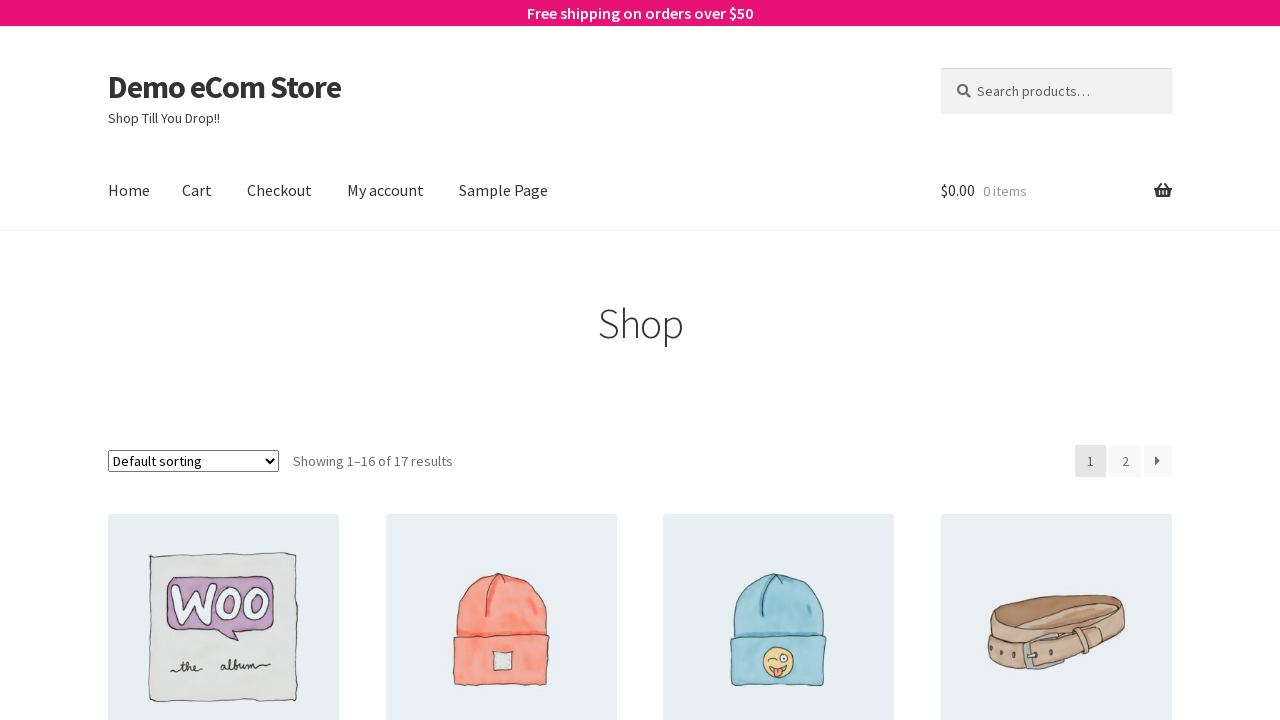

Entered 'Hoodie' in product search field on #woocommerce-product-search-field-0
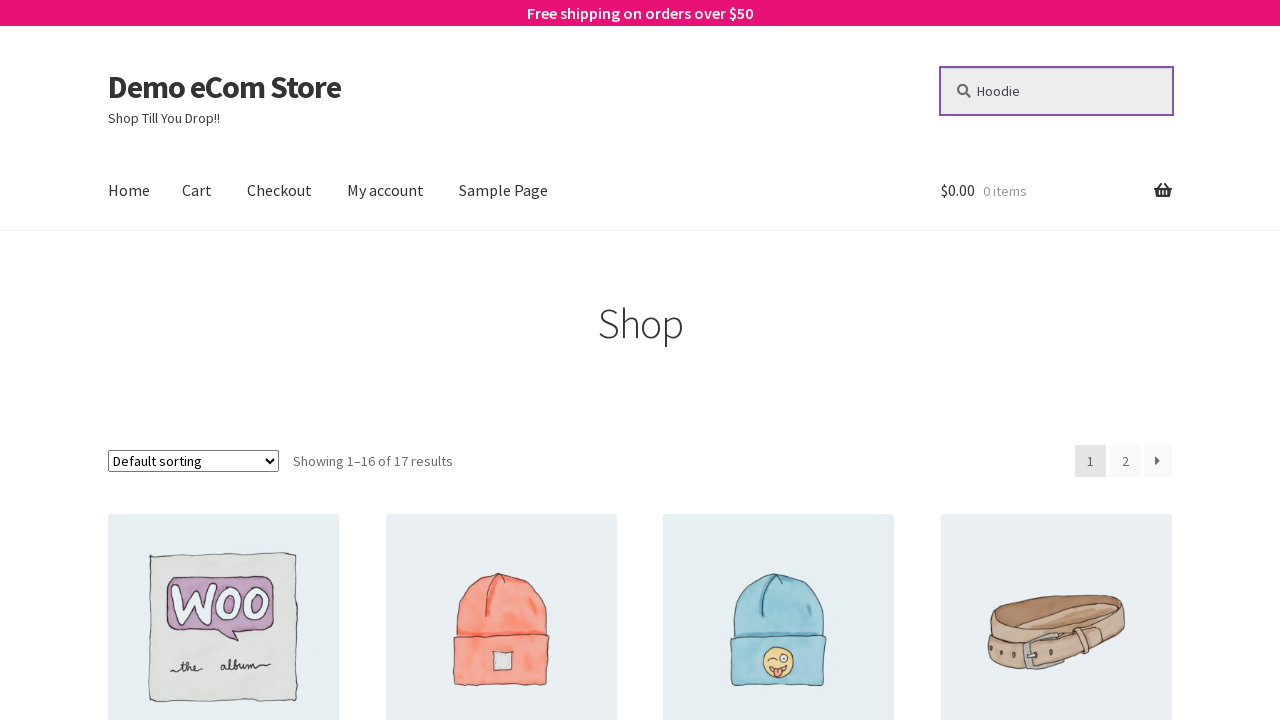

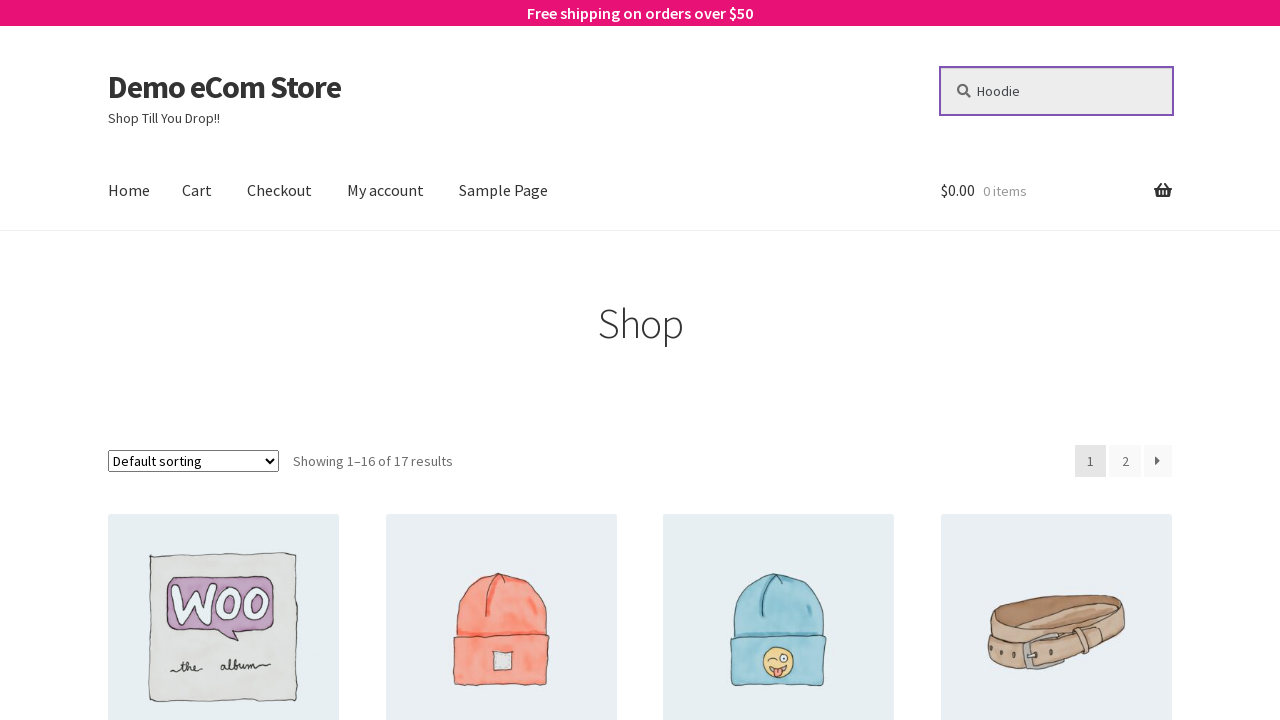